Tests navigation to Playwright documentation by clicking the "Get started" link and verifying the Installation heading appears

Starting URL: https://playwright.dev

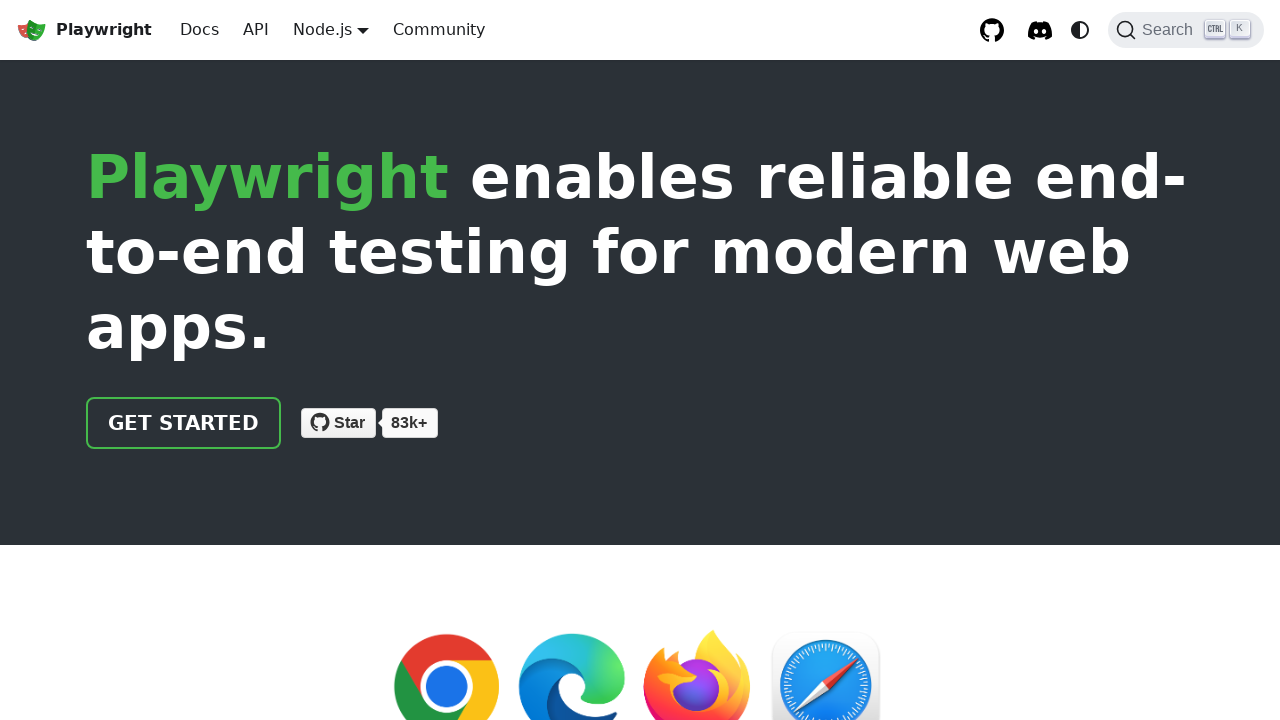

Clicked 'Get started' link at (184, 423) on internal:role=link[name="Get started"i]
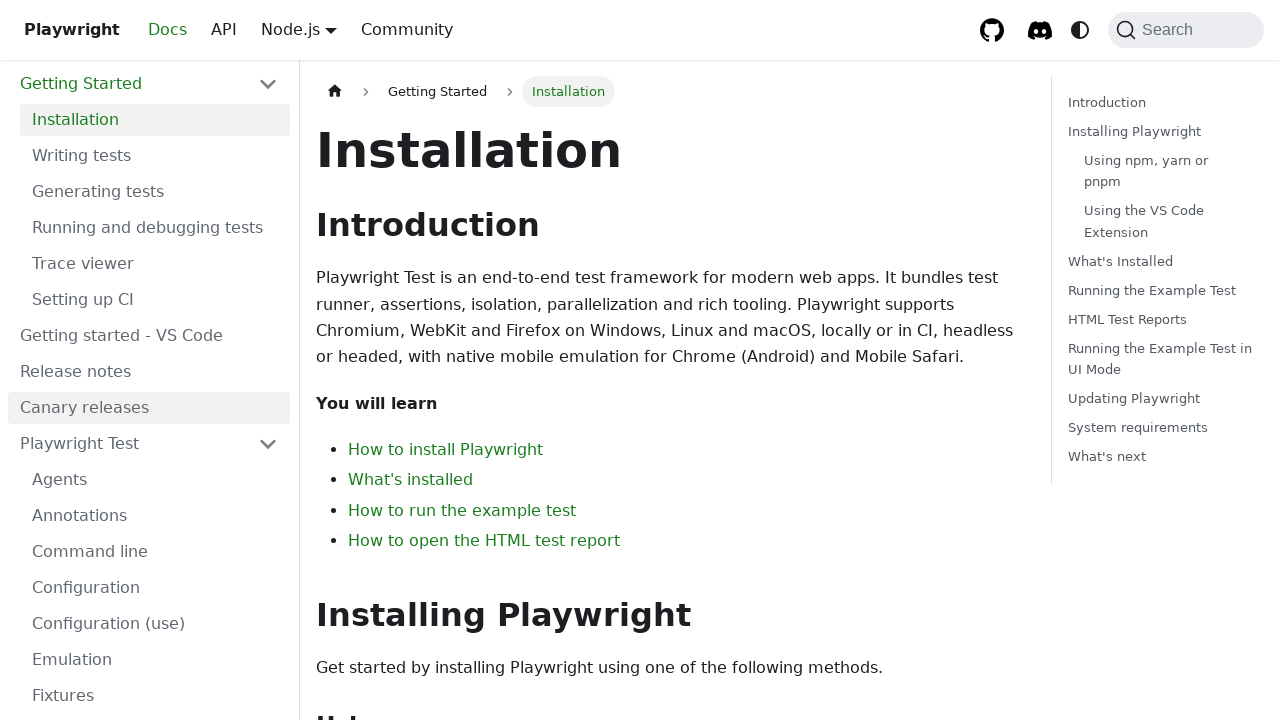

Installation heading appeared on page
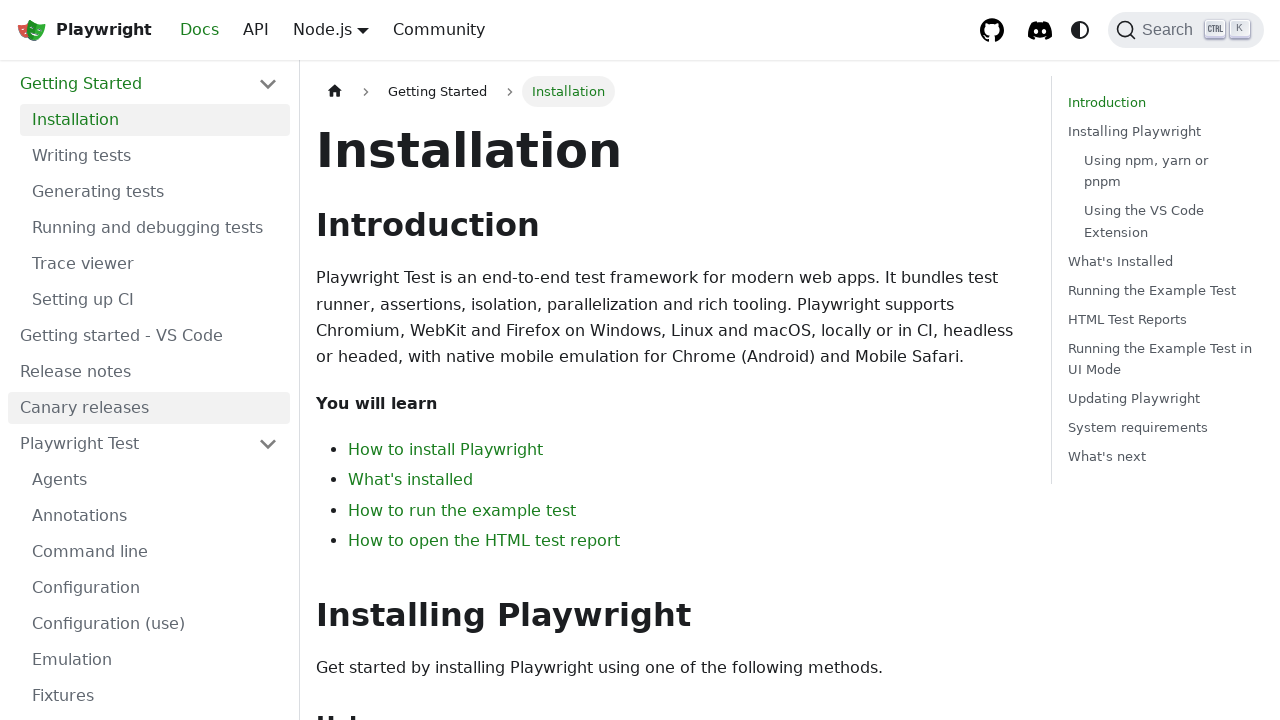

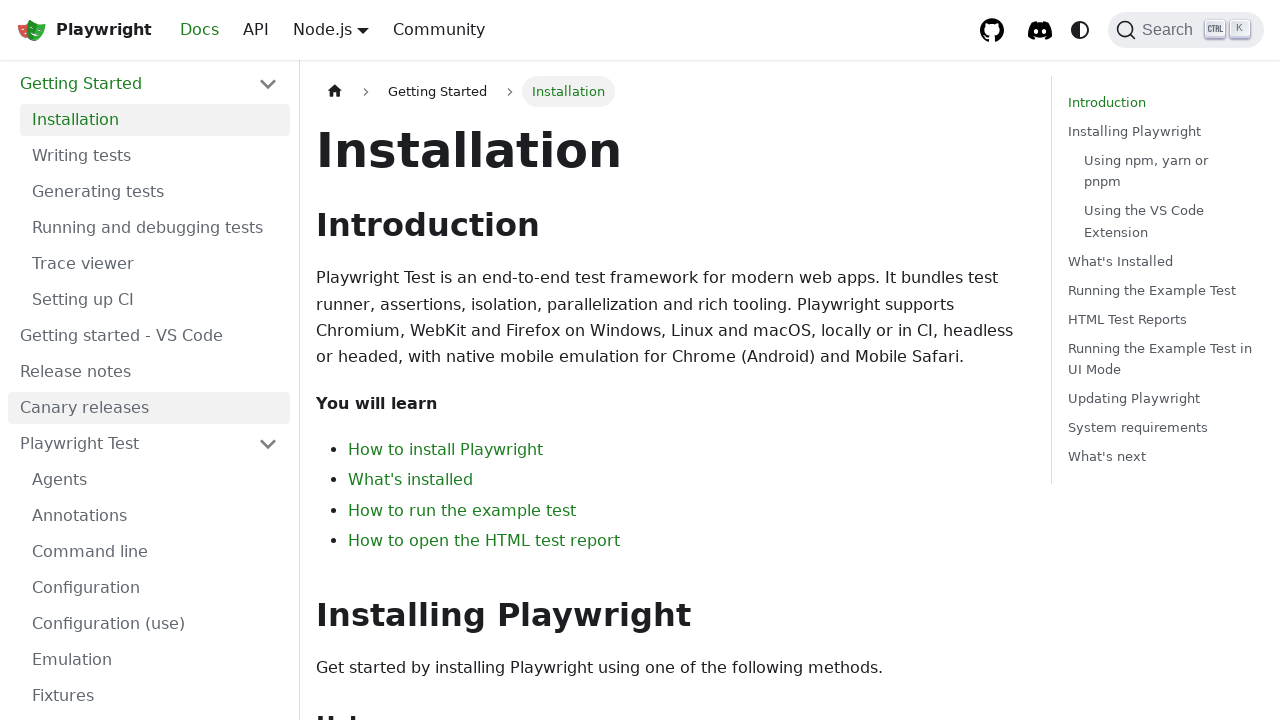